Navigates to the OrangeHRM demo site and clicks on the "OrangeHRM, Inc" link, which likely opens the company's main website.

Starting URL: https://opensource-demo.orangehrmlive.com/

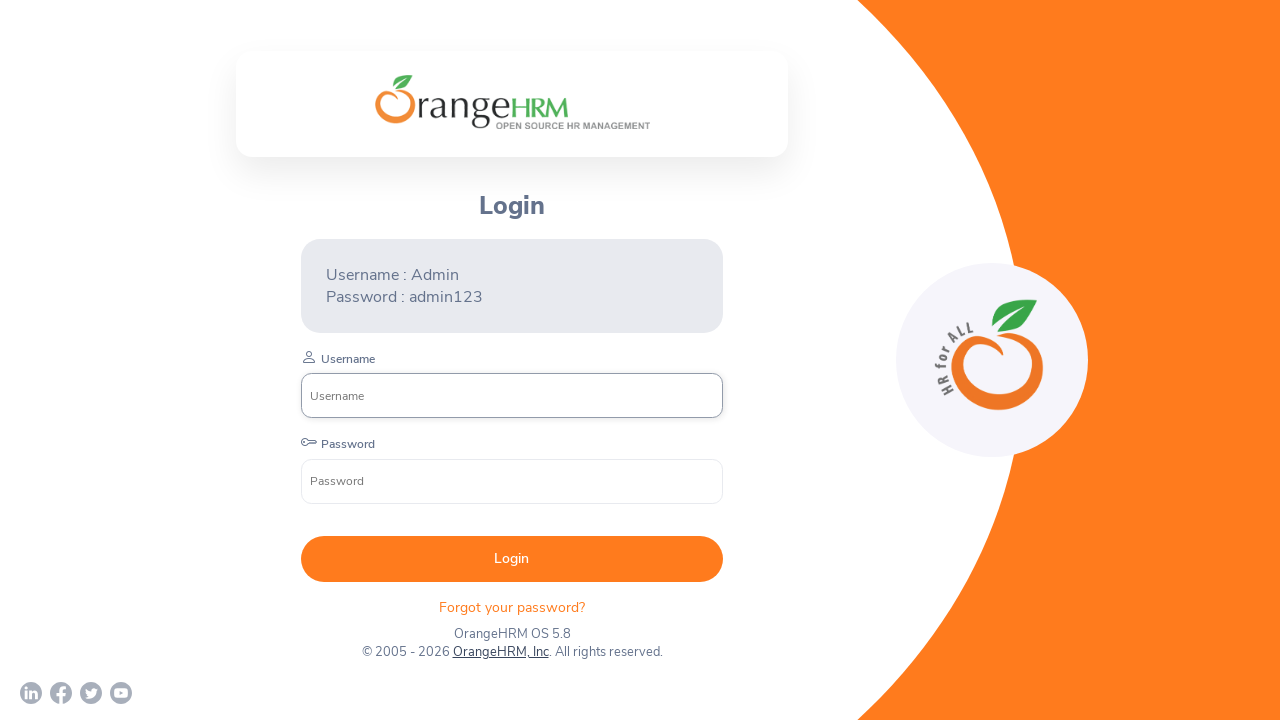

Clicked on the 'OrangeHRM, Inc' link at (500, 652) on a:text('OrangeHRM, Inc')
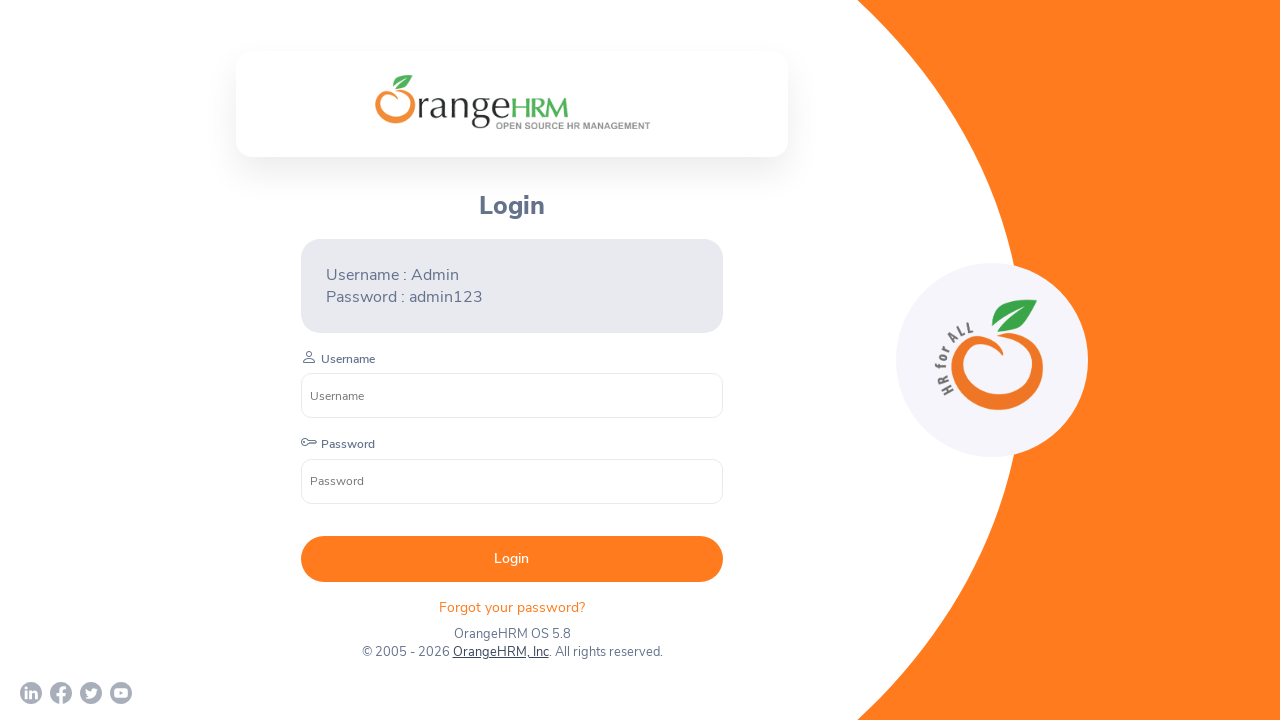

Navigation to OrangeHRM company website completed
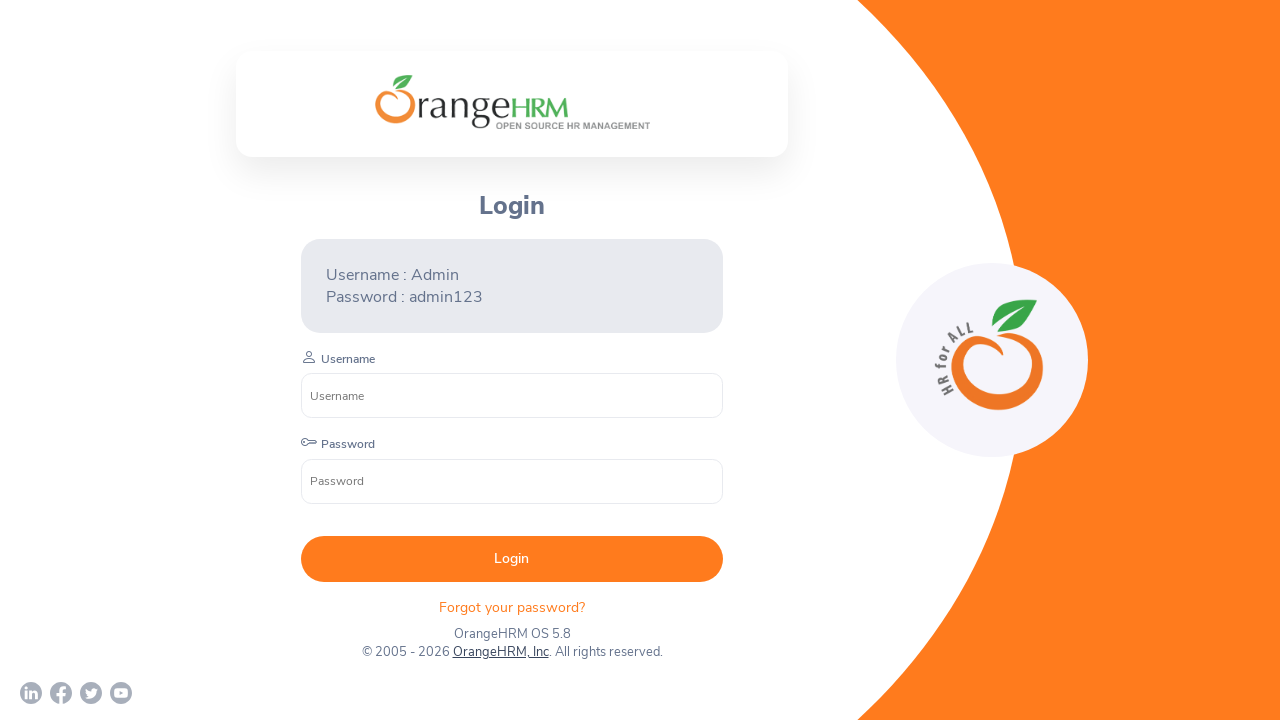

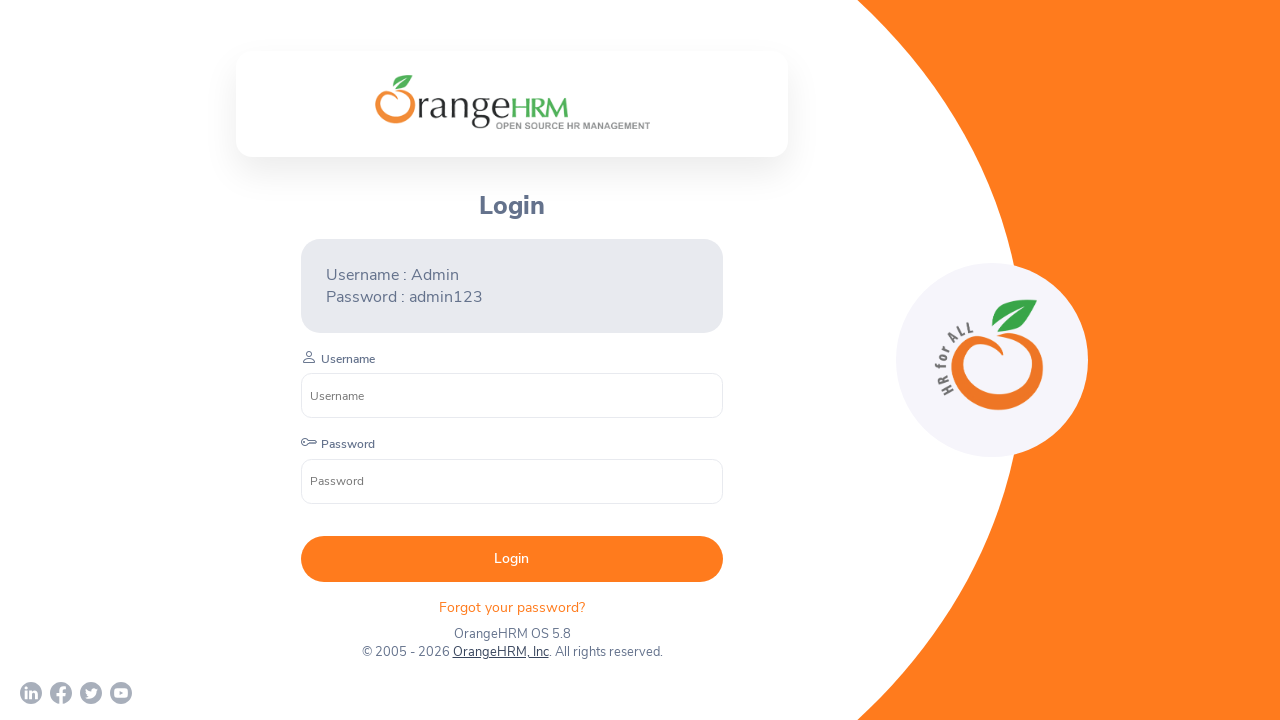